Tests window handling by clicking a link that opens a new browser window/tab, switching to that new window, and verifying the page heading text.

Starting URL: https://the-internet.herokuapp.com/iframe

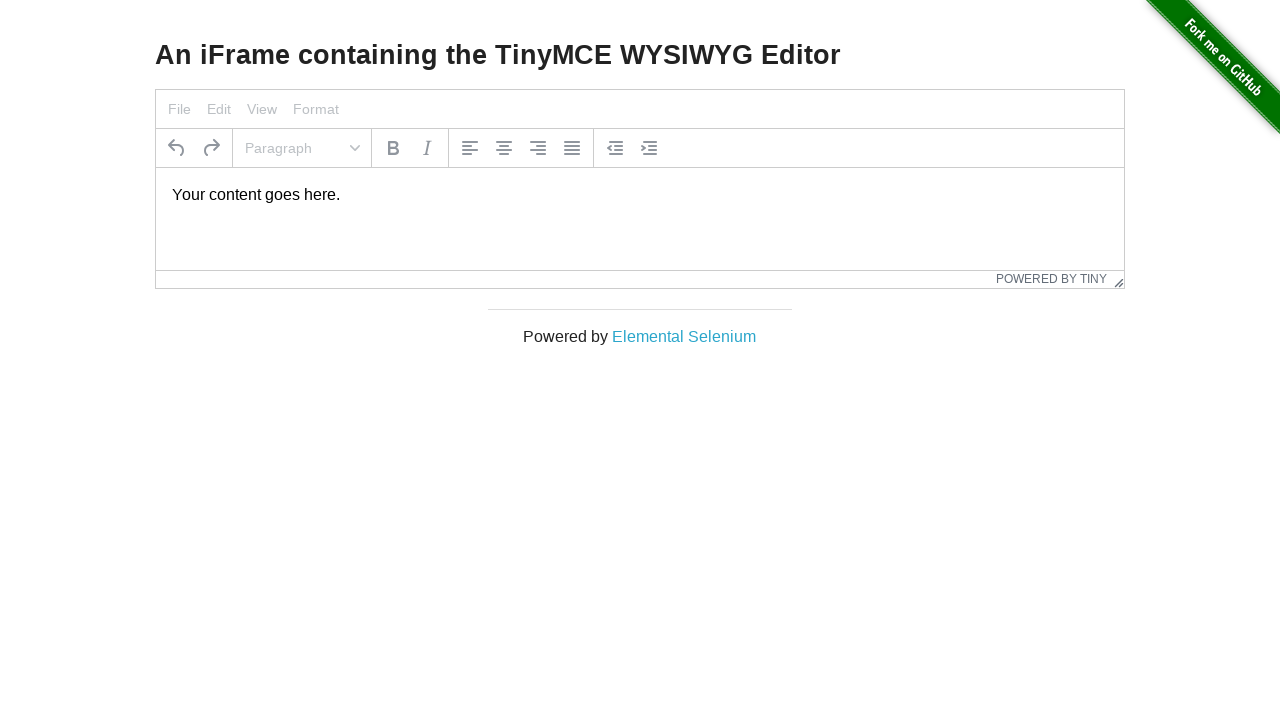

Clicked 'Elemental Selenium' link to open new window/tab at (684, 336) on text=Elemental Selenium
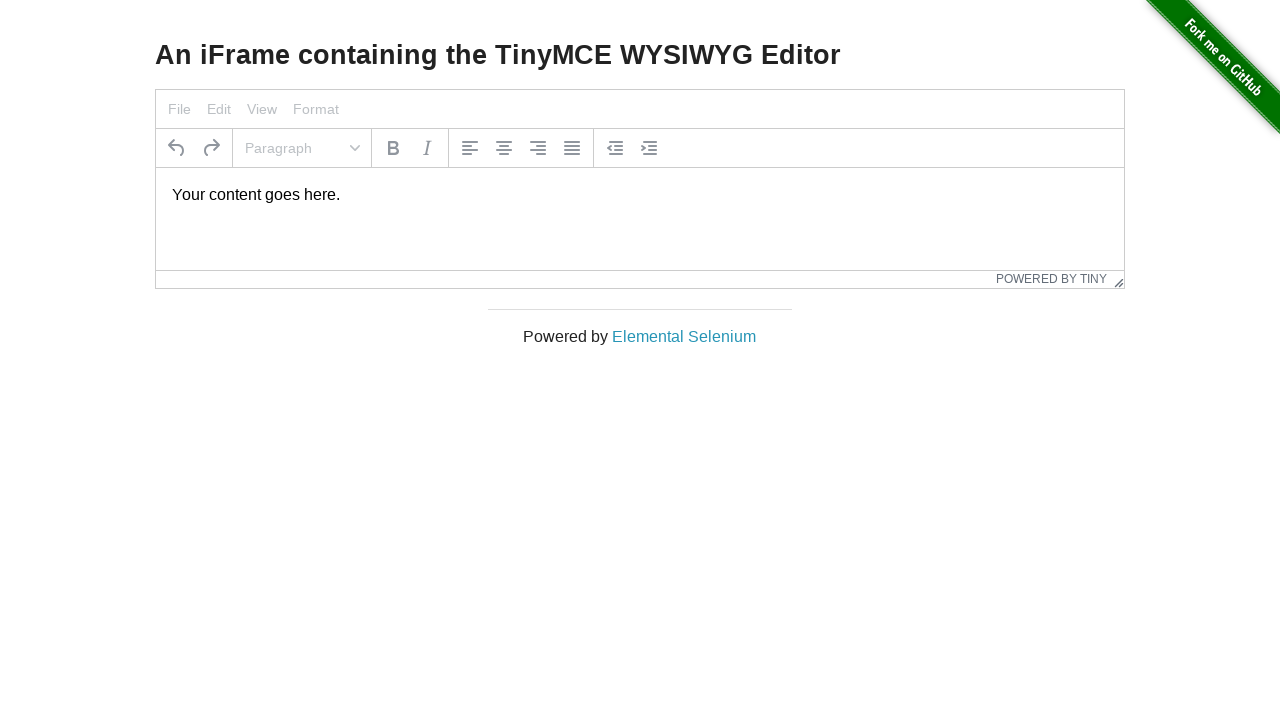

Captured new browser window/tab reference
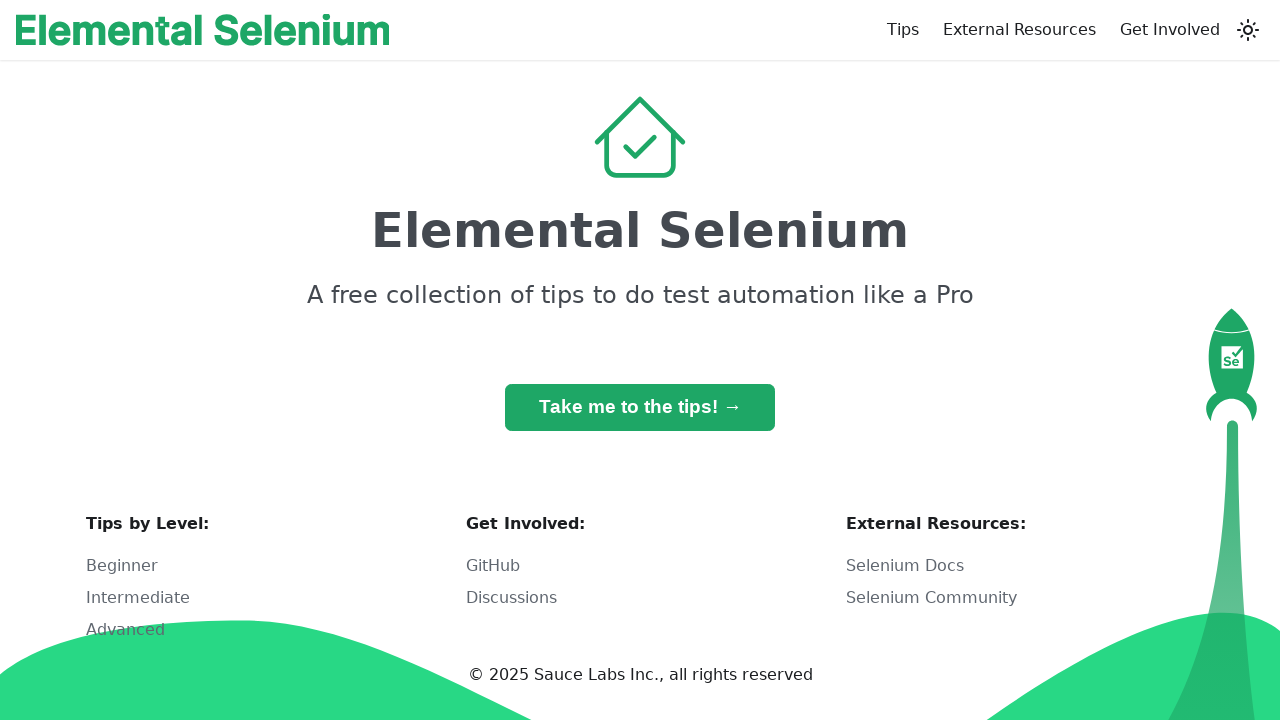

New page loaded successfully
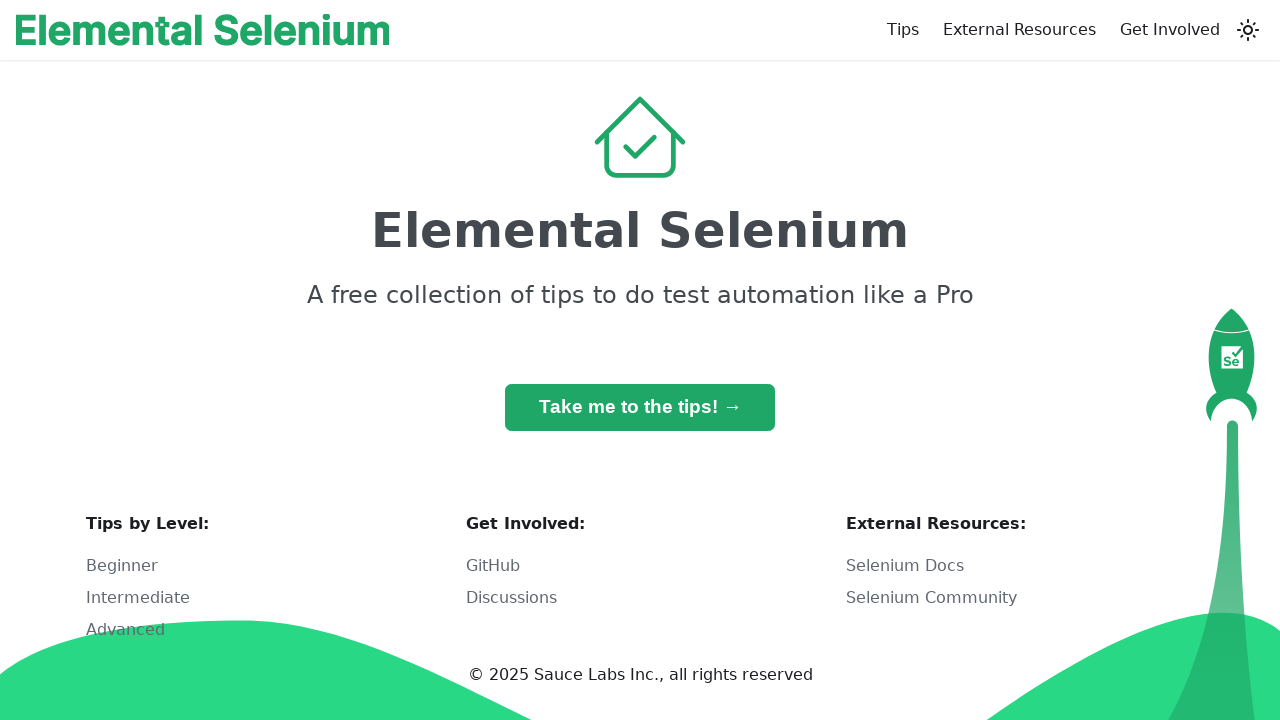

H1 heading element found and ready on new page
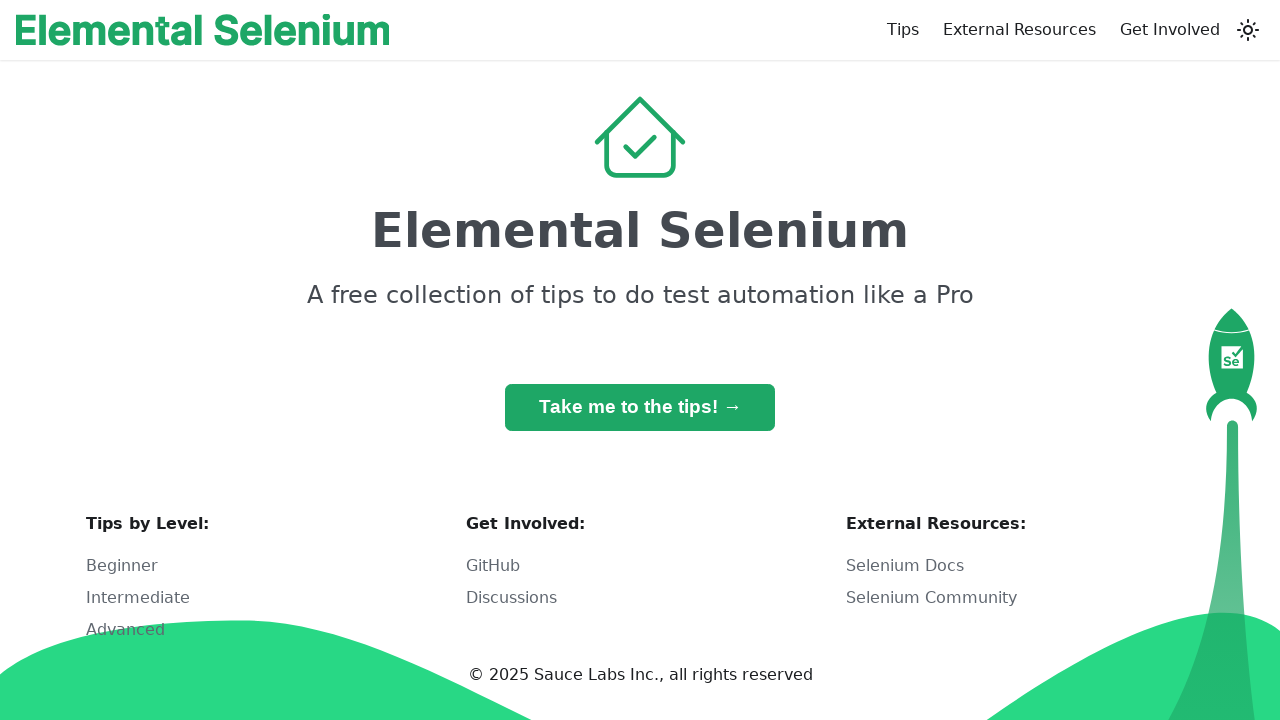

Verified heading text matches 'Elemental Selenium'
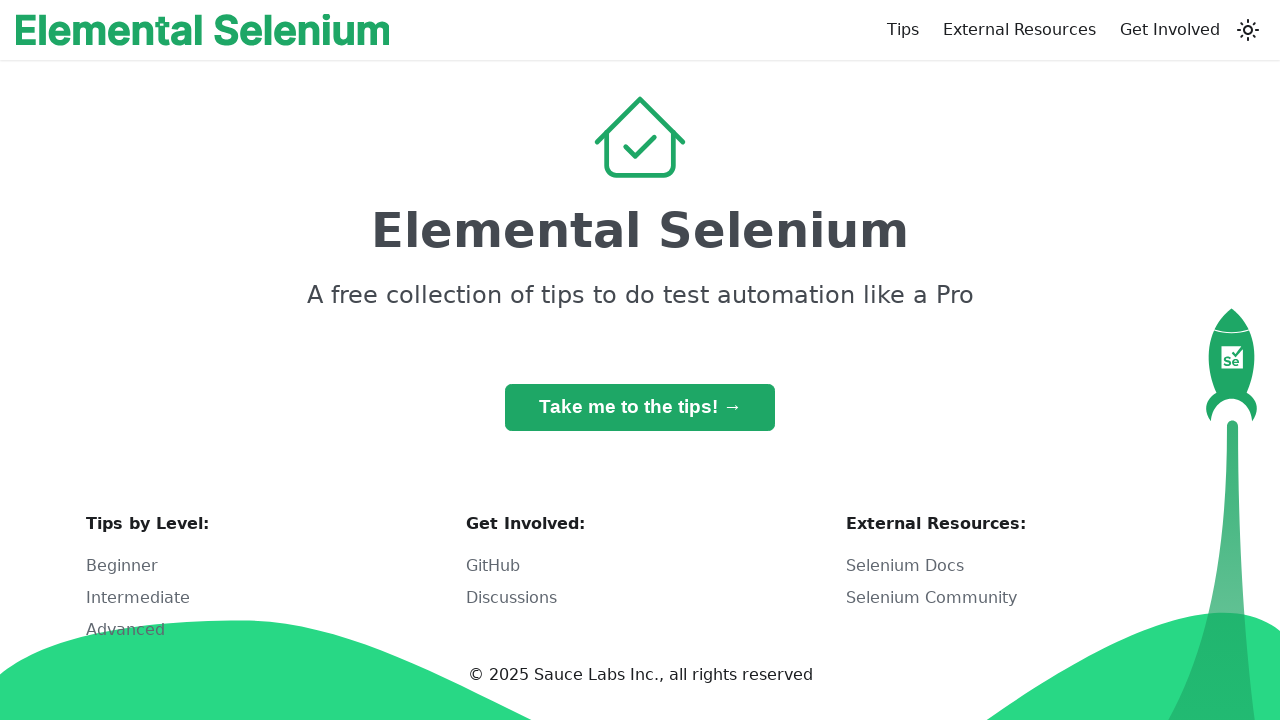

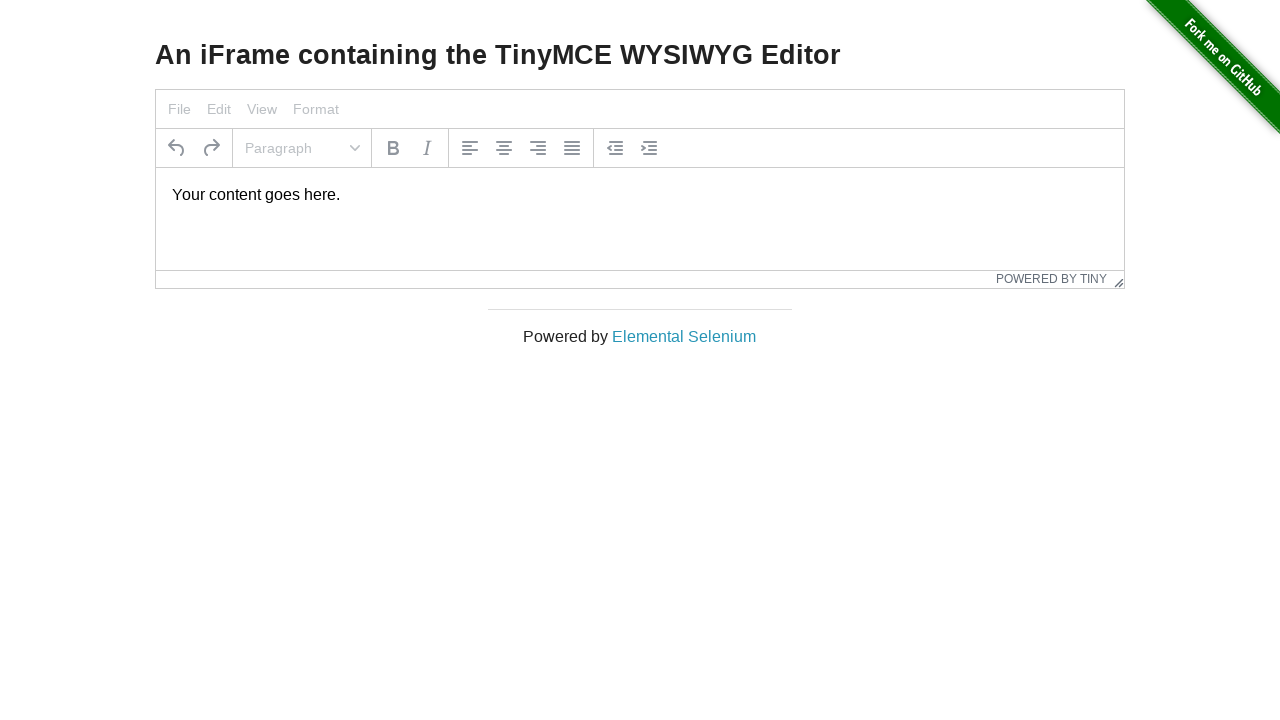